Tests that clicking the search button reveals the search box view on the Playwright homepage

Starting URL: https://playwright.dev/

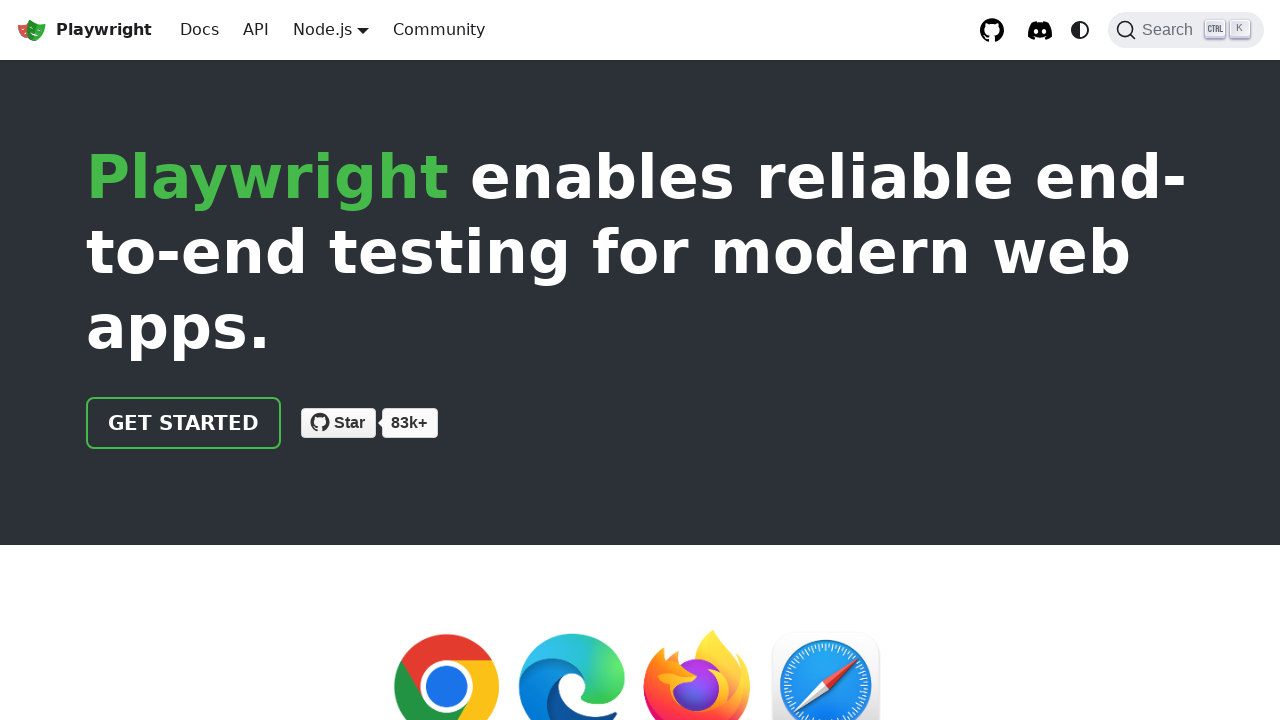

Clicked the search button at (1186, 30) on button.DocSearch
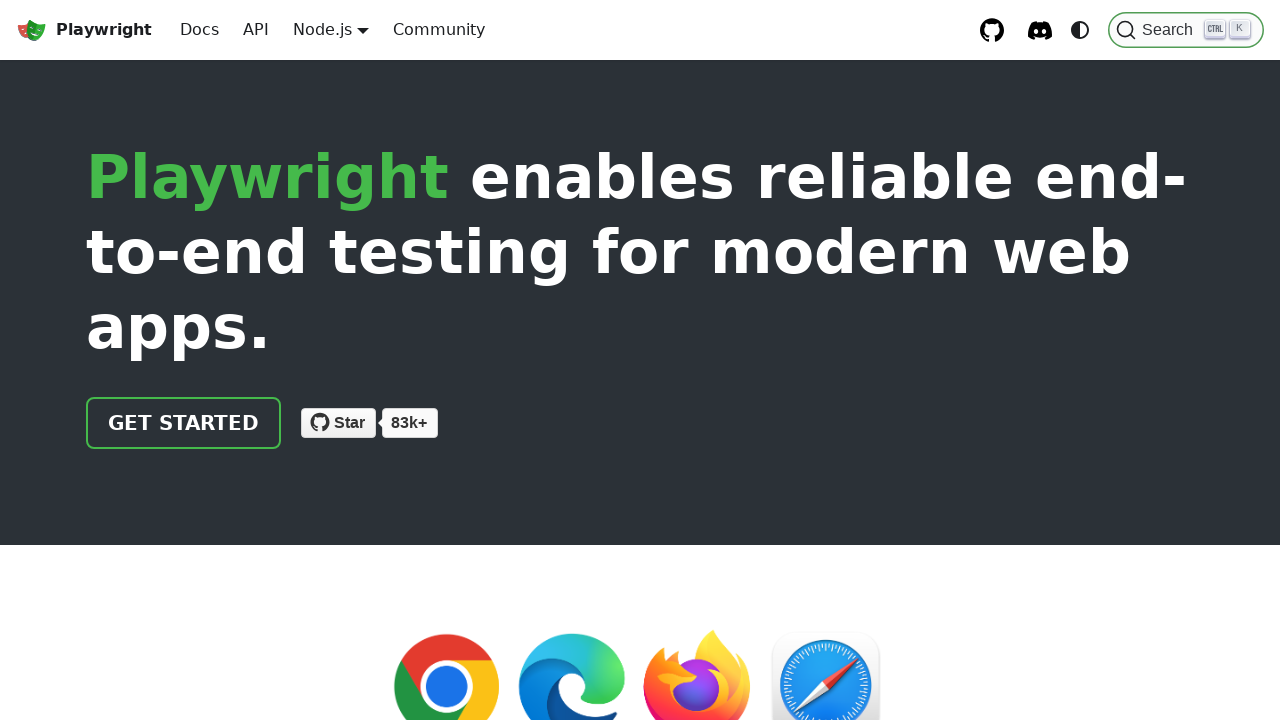

Search modal became visible
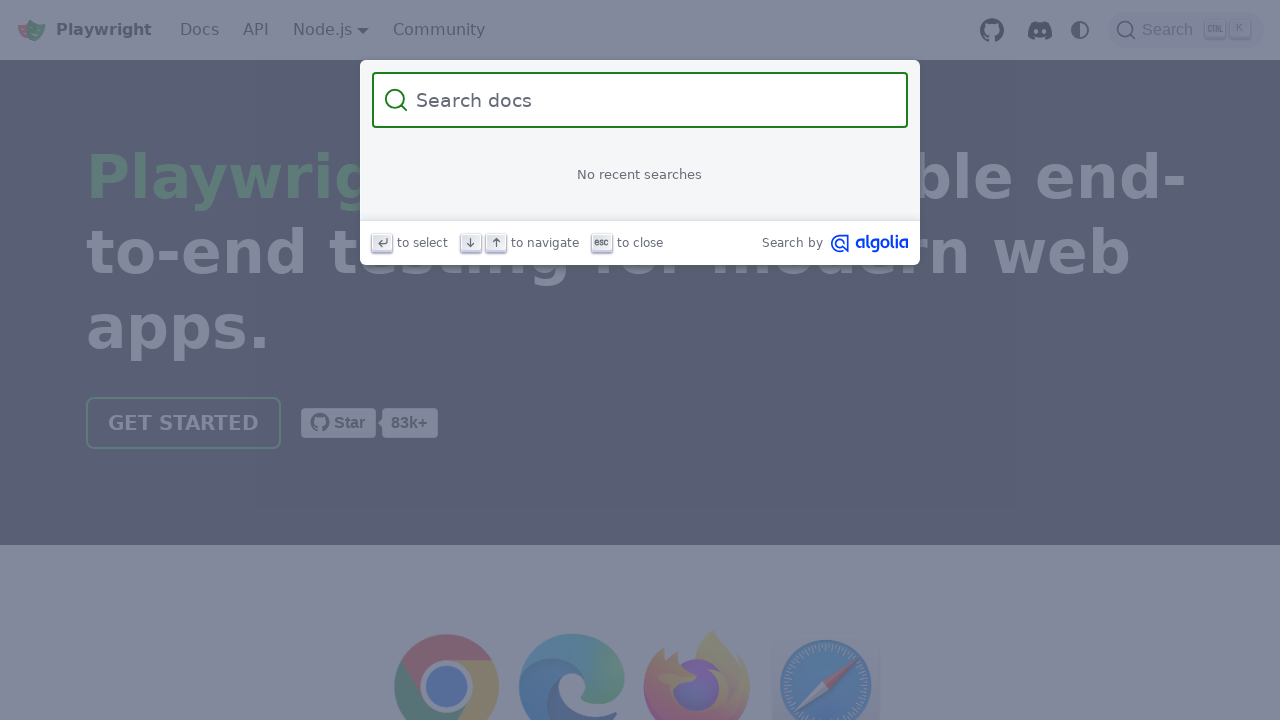

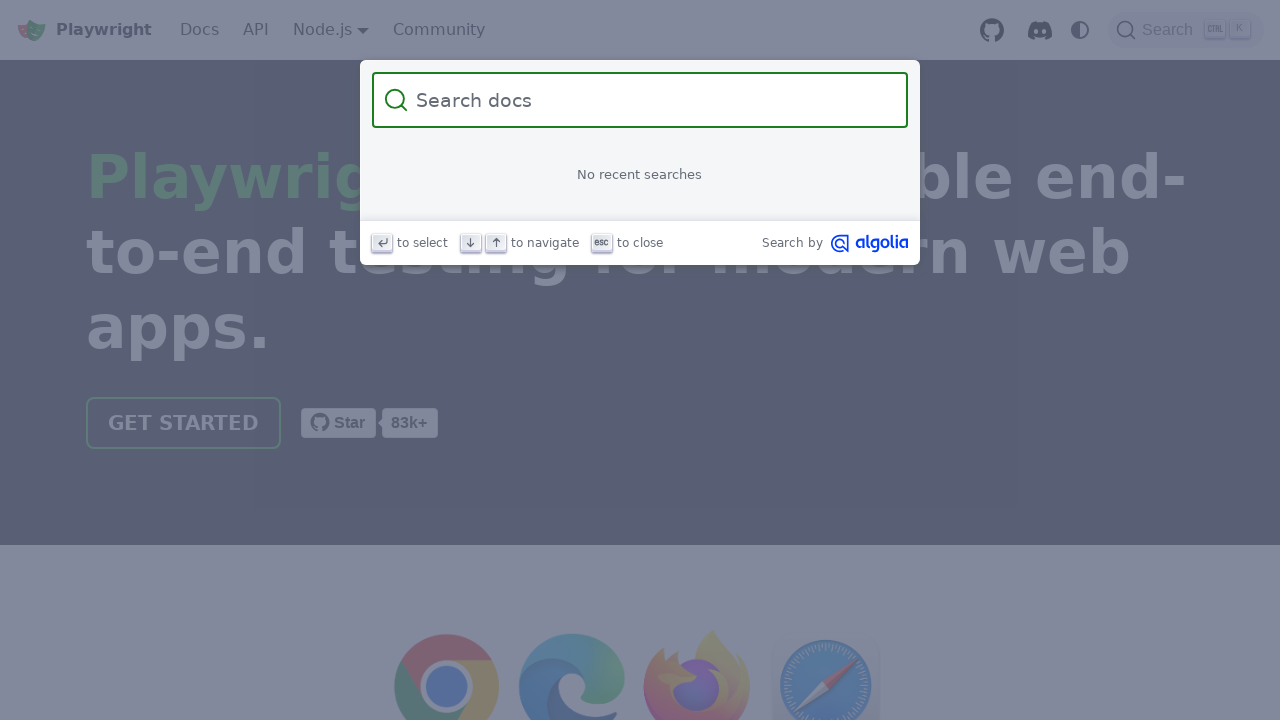